Navigates to jQuery API documentation page, scrolls to the bottom, and performs a double-click action on an element

Starting URL: https://api.jquery.com/dblclick/

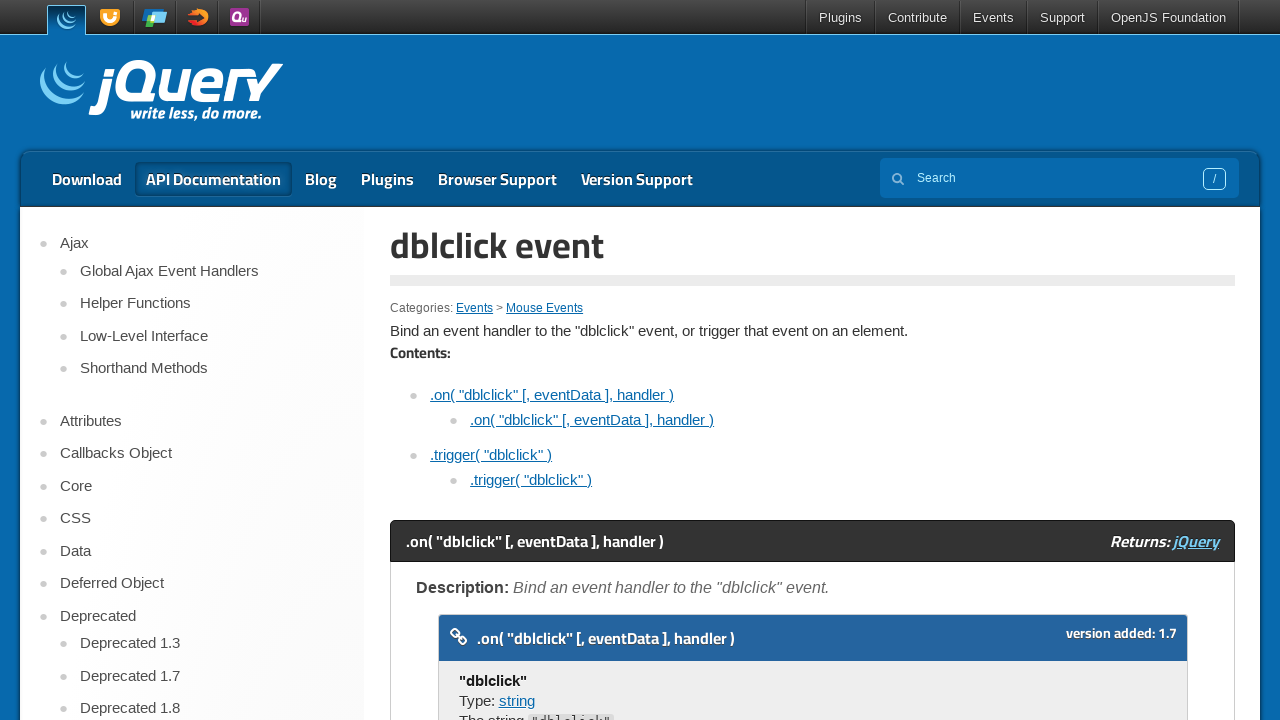

Scrolled to the bottom of the jQuery API documentation page
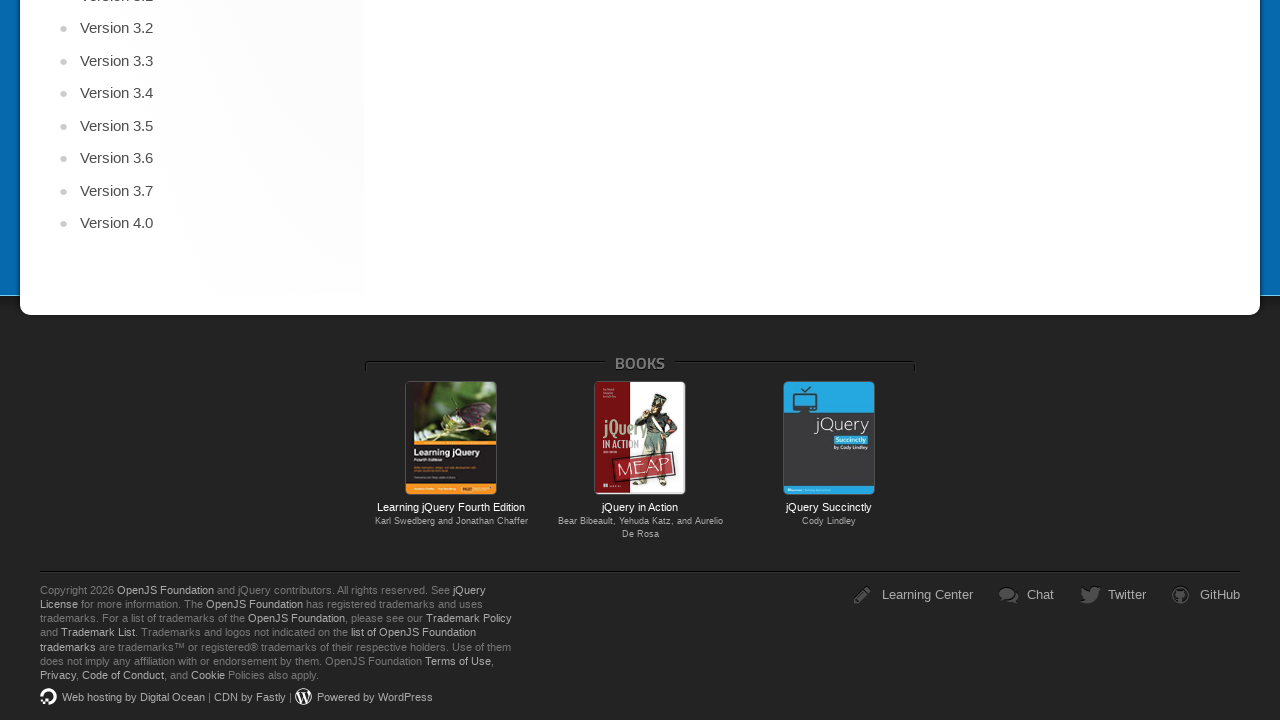

Double-clicked on a visible span element at (475, 308) on span:visible
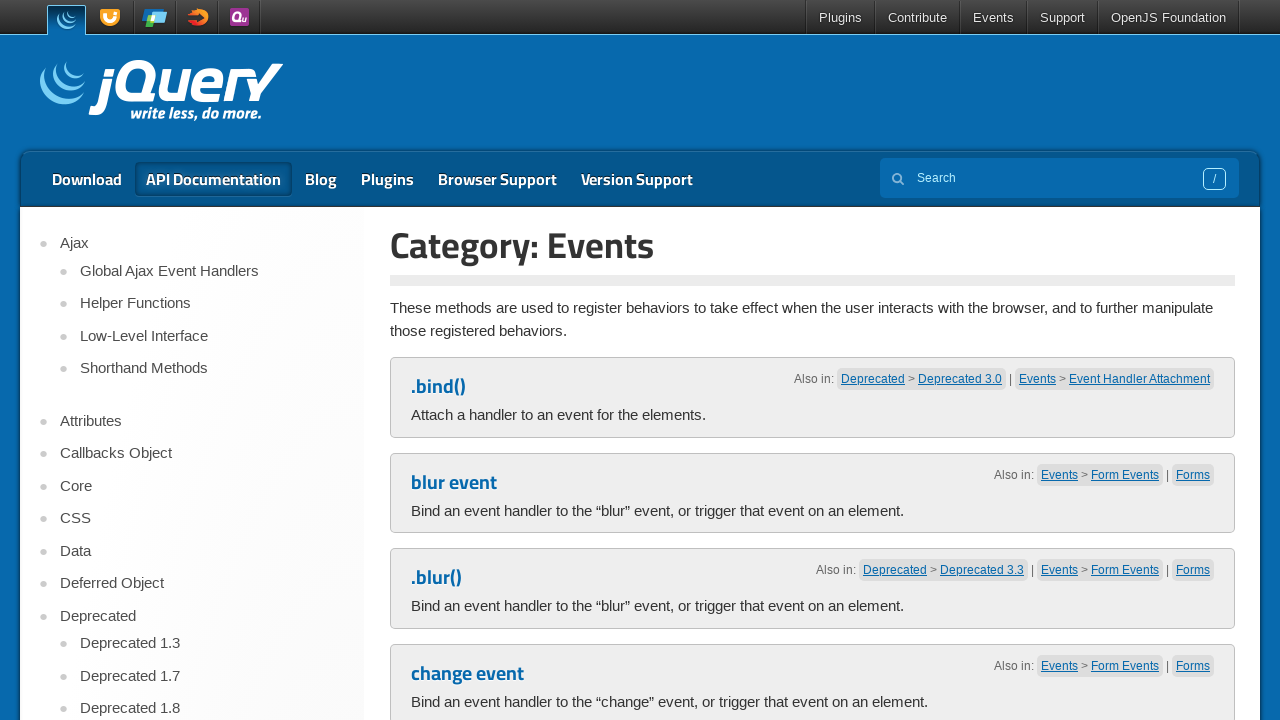

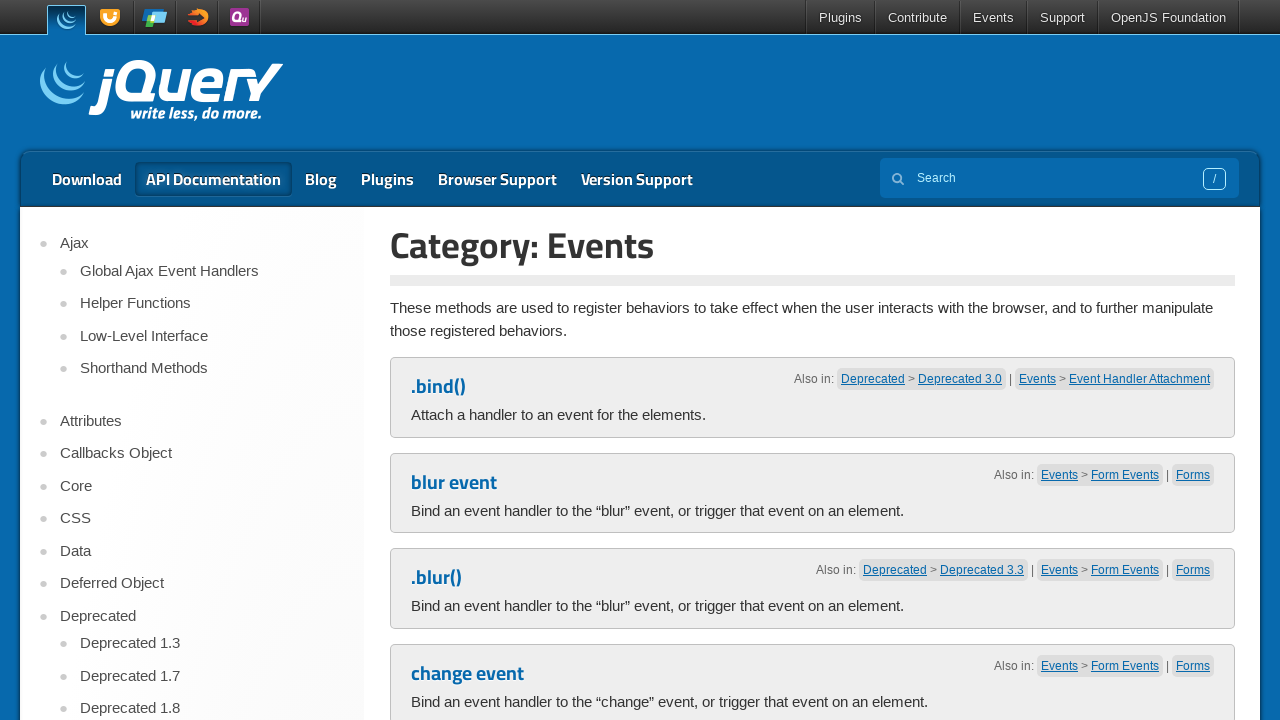